Tests unmarking items as complete by unchecking their toggle boxes

Starting URL: https://demo.playwright.dev/todomvc

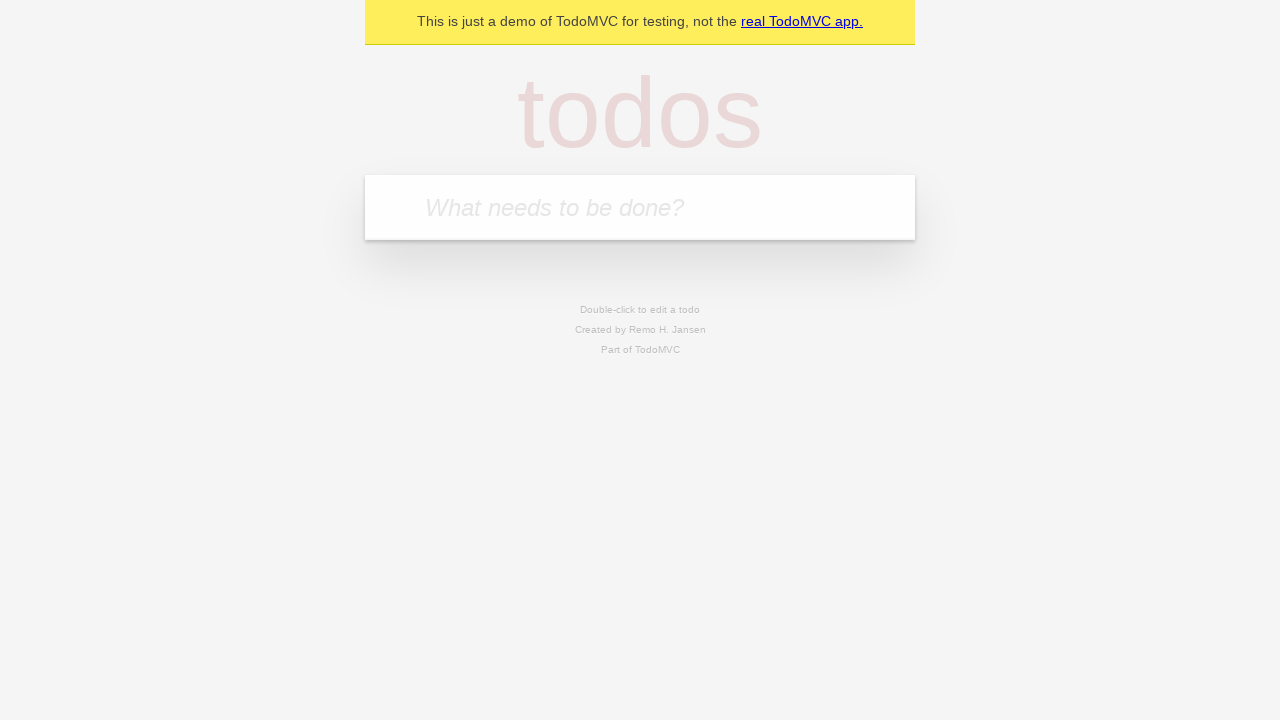

Filled input with 'buy some cheese' on internal:attr=[placeholder="What needs to be done?"i]
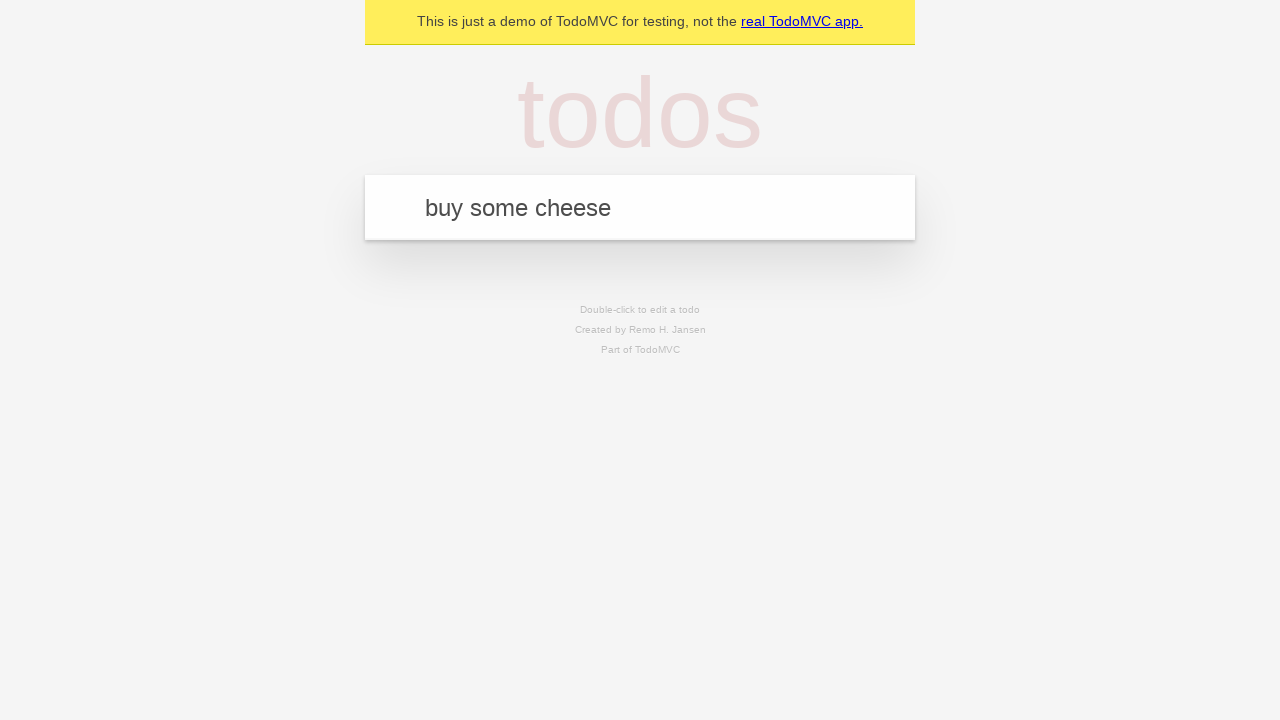

Pressed Enter to create first todo item on internal:attr=[placeholder="What needs to be done?"i]
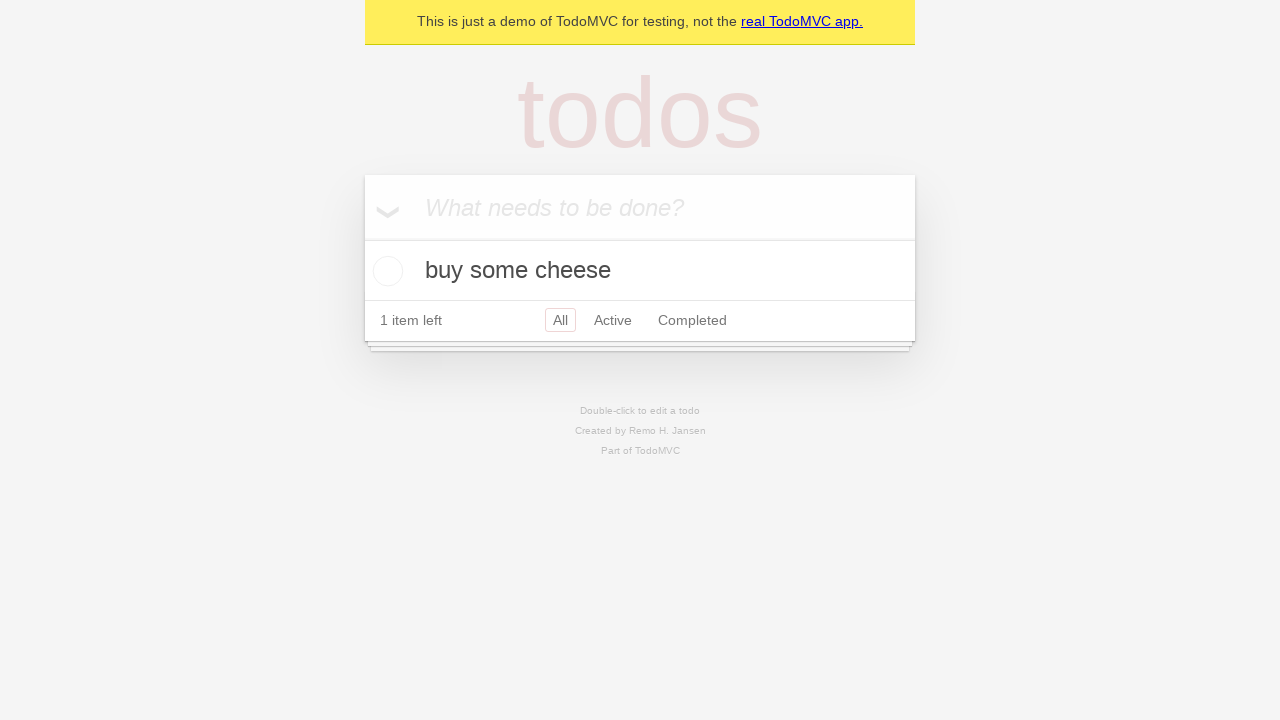

Filled input with 'feed the cat' on internal:attr=[placeholder="What needs to be done?"i]
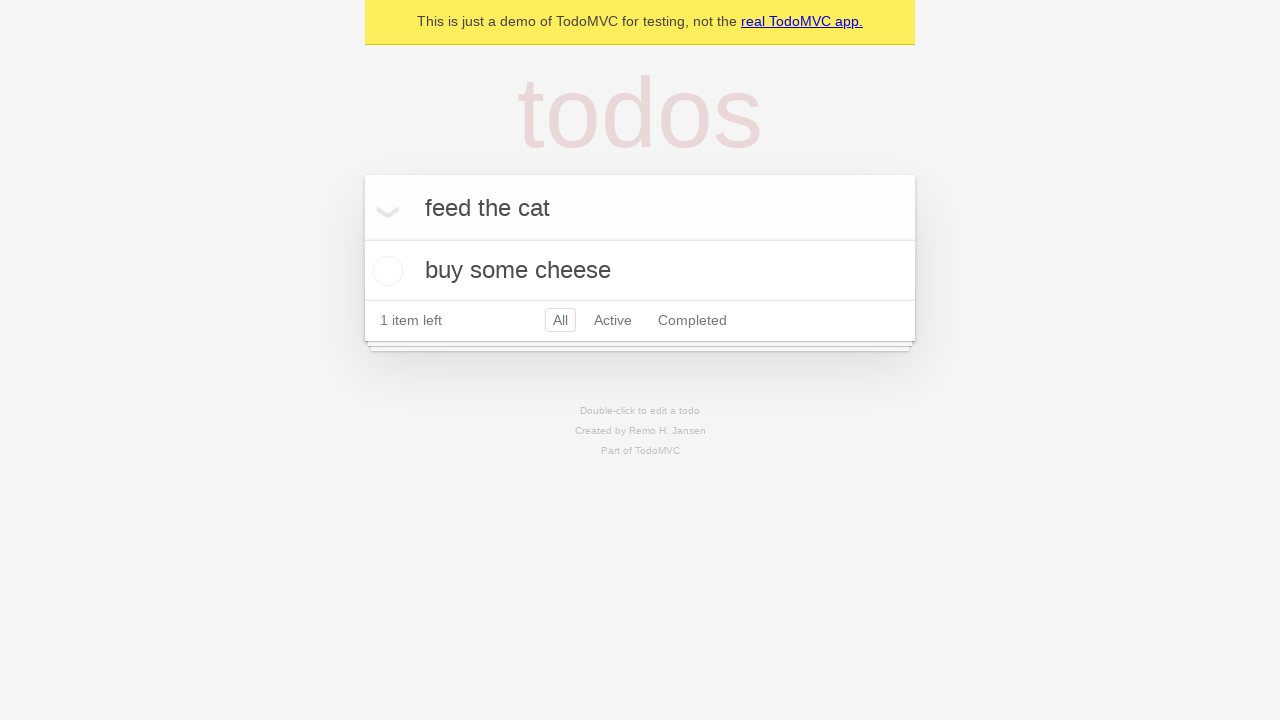

Pressed Enter to create second todo item on internal:attr=[placeholder="What needs to be done?"i]
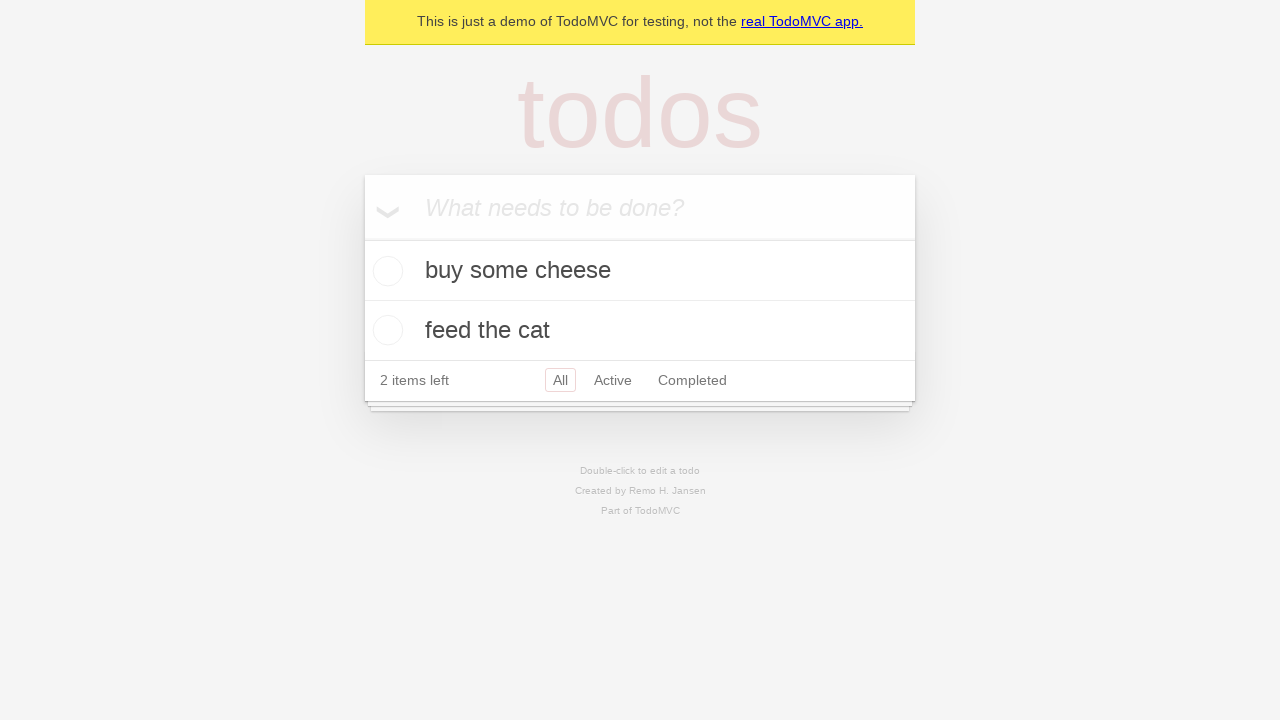

Checked toggle box for first item to mark as complete at (385, 271) on .todo-list li >> nth=0 >> .toggle
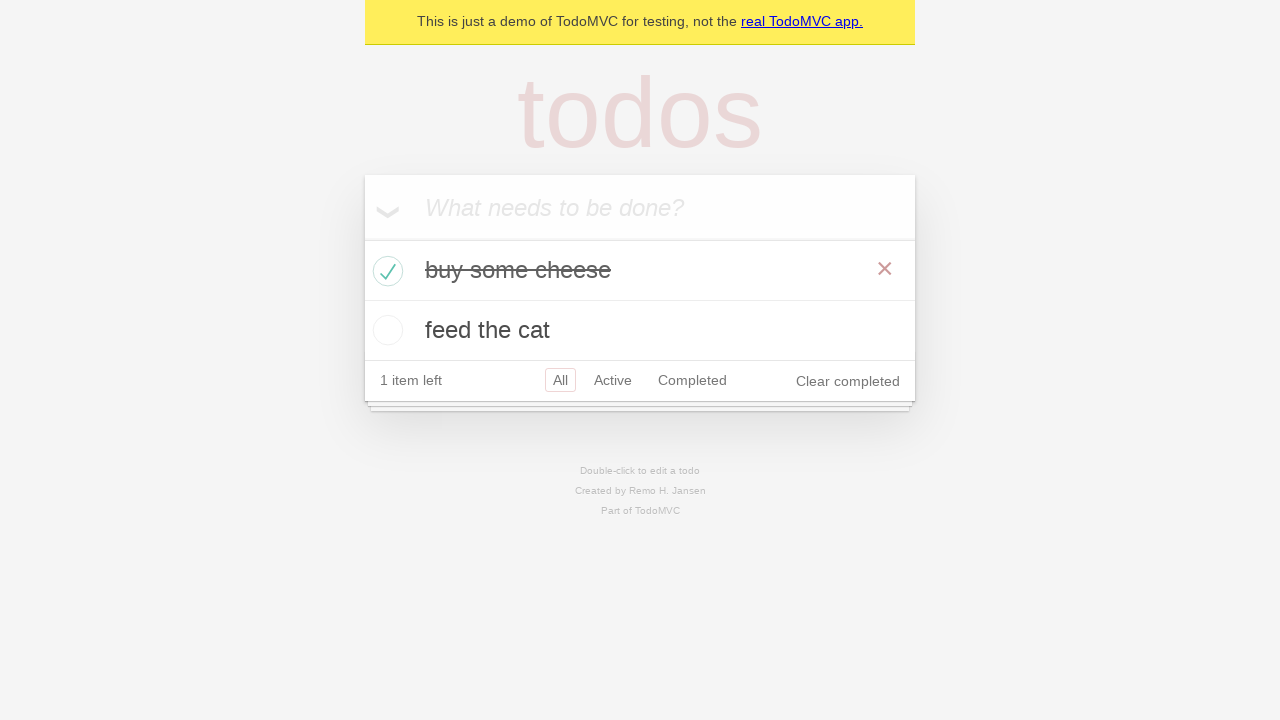

Unchecked toggle box for first item to un-mark as complete at (385, 271) on .todo-list li >> nth=0 >> .toggle
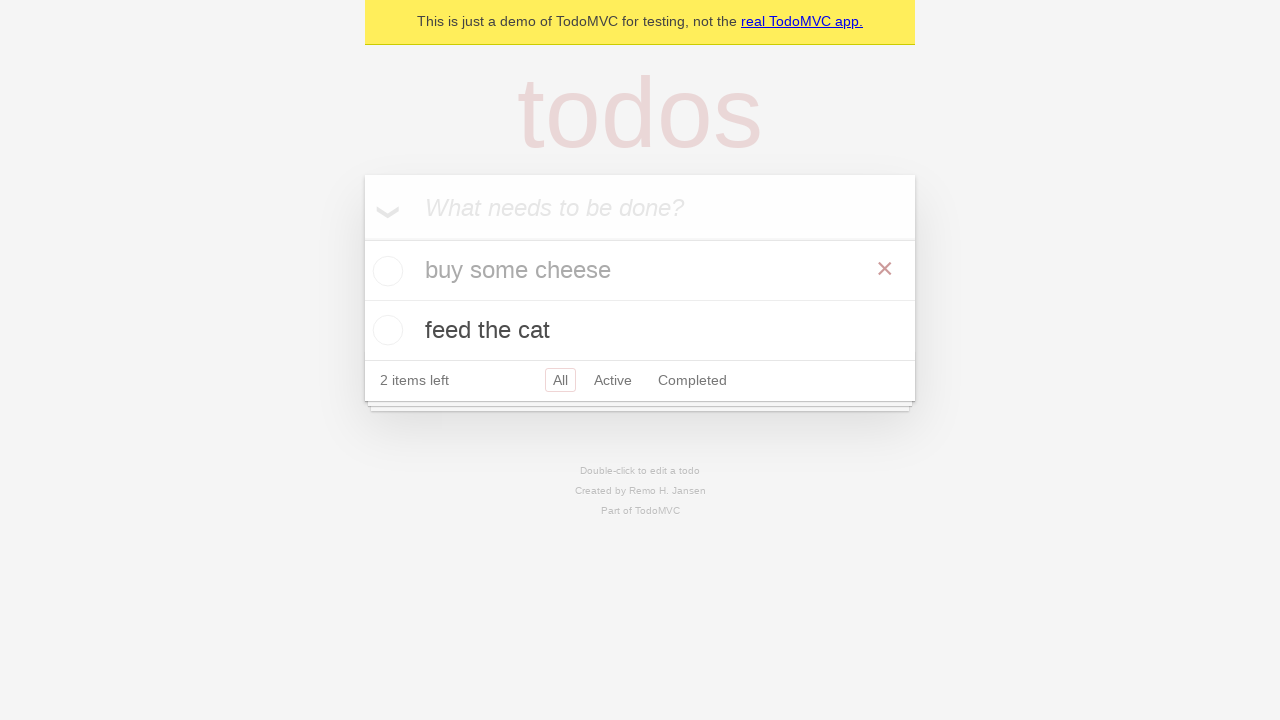

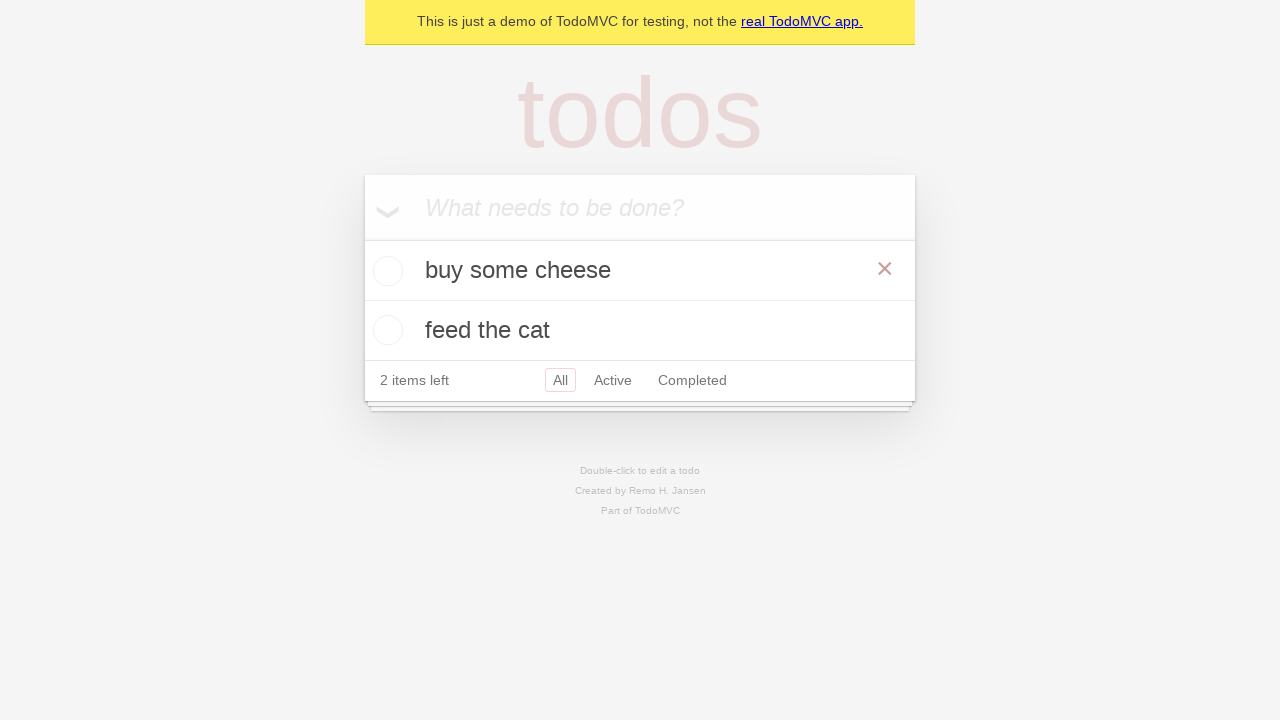